Tests the download functionality on DemoQA by navigating to the Upload and Download section and clicking the download link.

Starting URL: https://demoqa.com

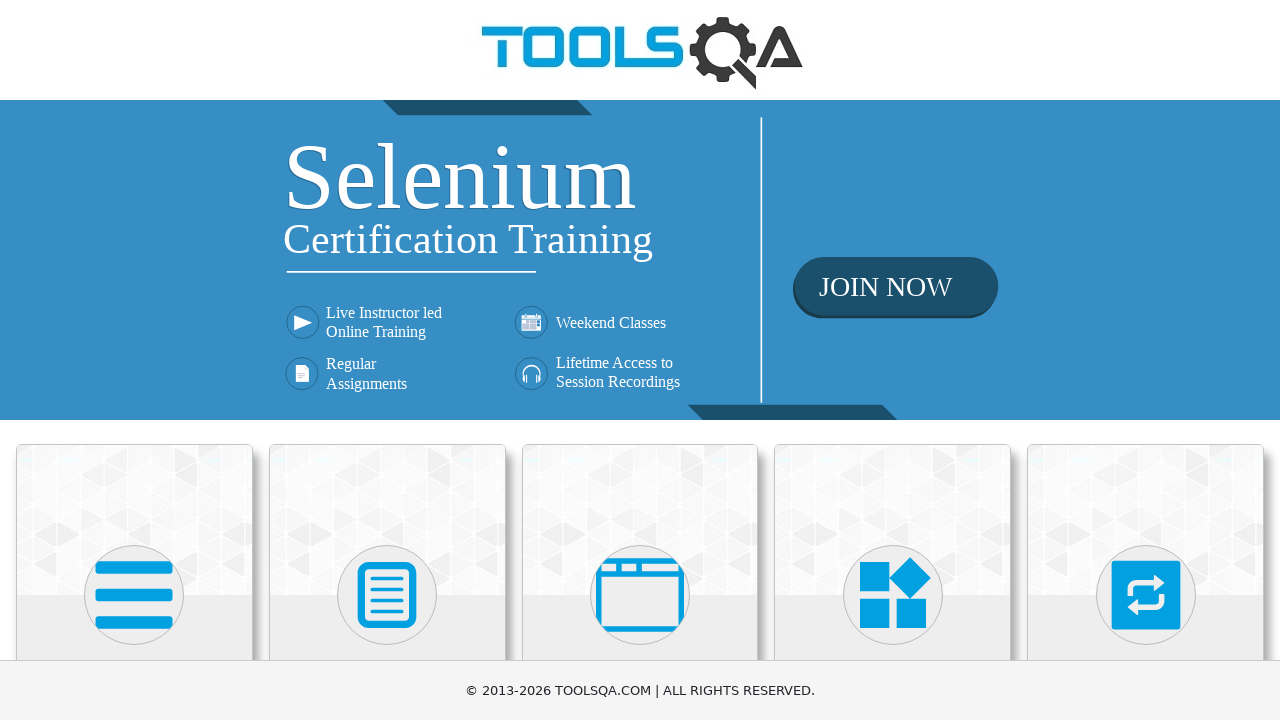

Clicked on Elements menu at (134, 595) on (//div[@class='avatar mx-auto white'])[1]
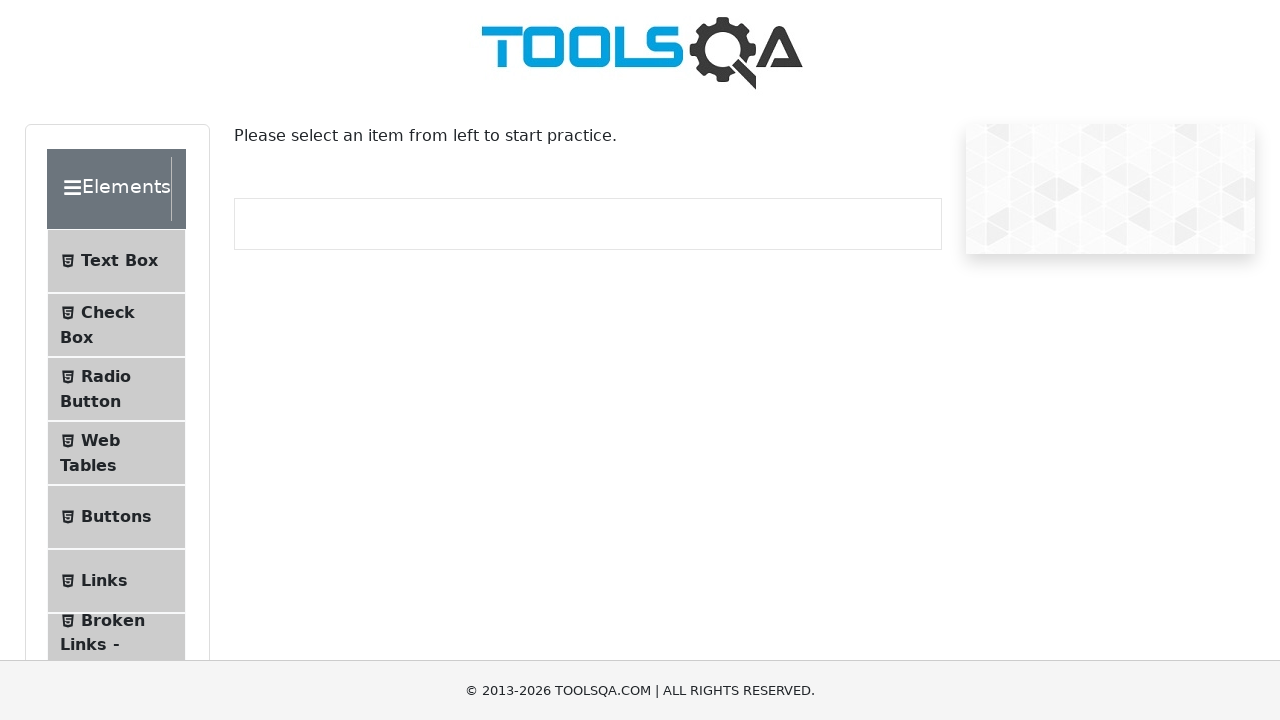

Clicked on Upload and Download sub-menu at (116, 360) on #item-7
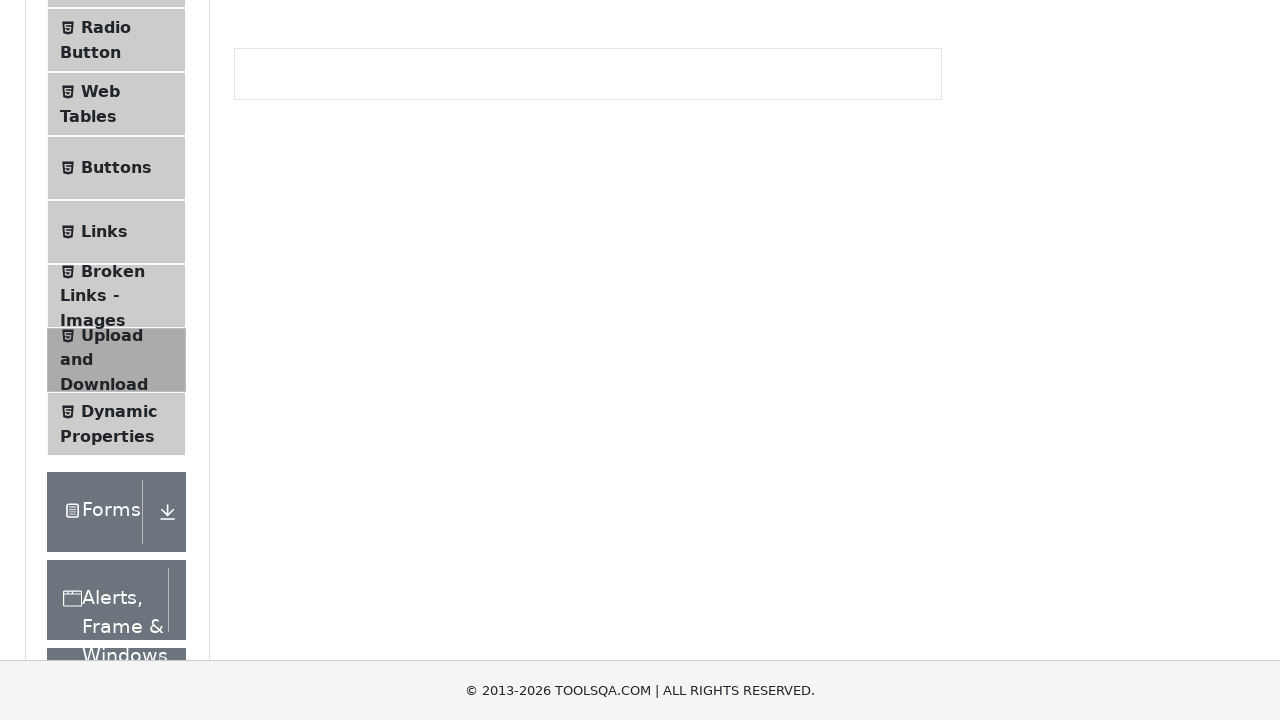

Clicked download link to initiate file download at (286, 242) on xpath=//a[normalize-space()='Download']
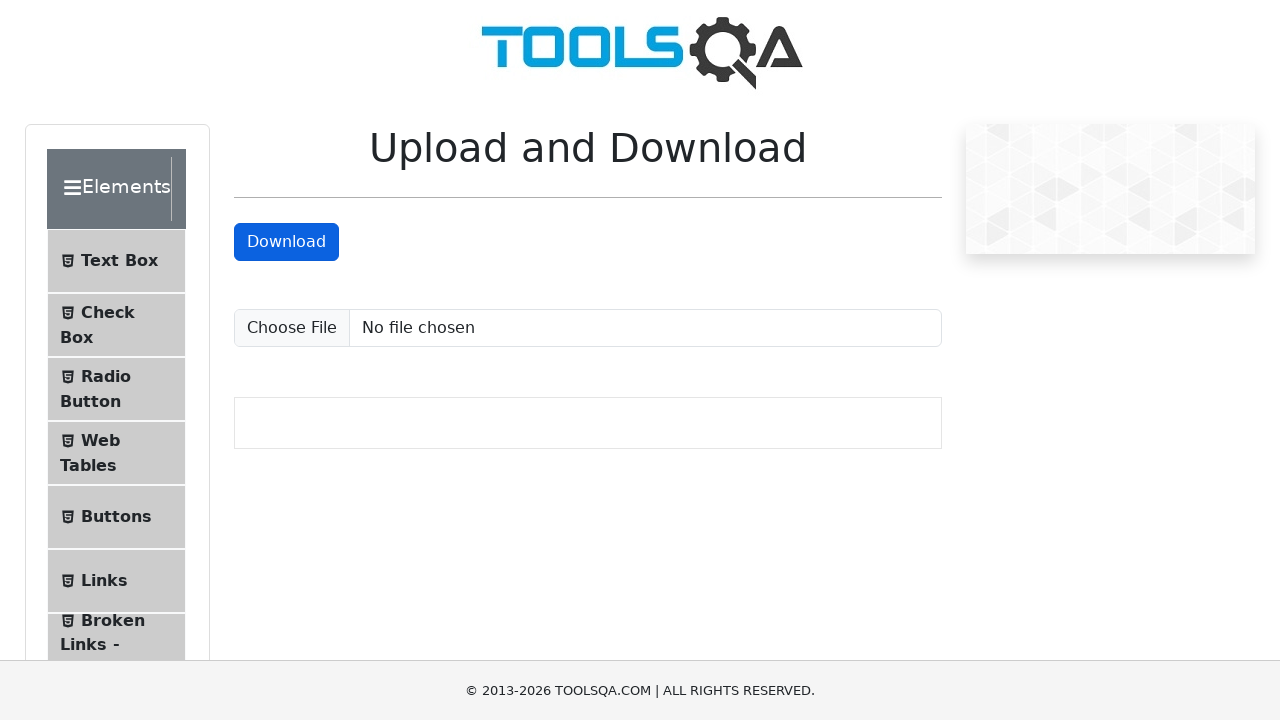

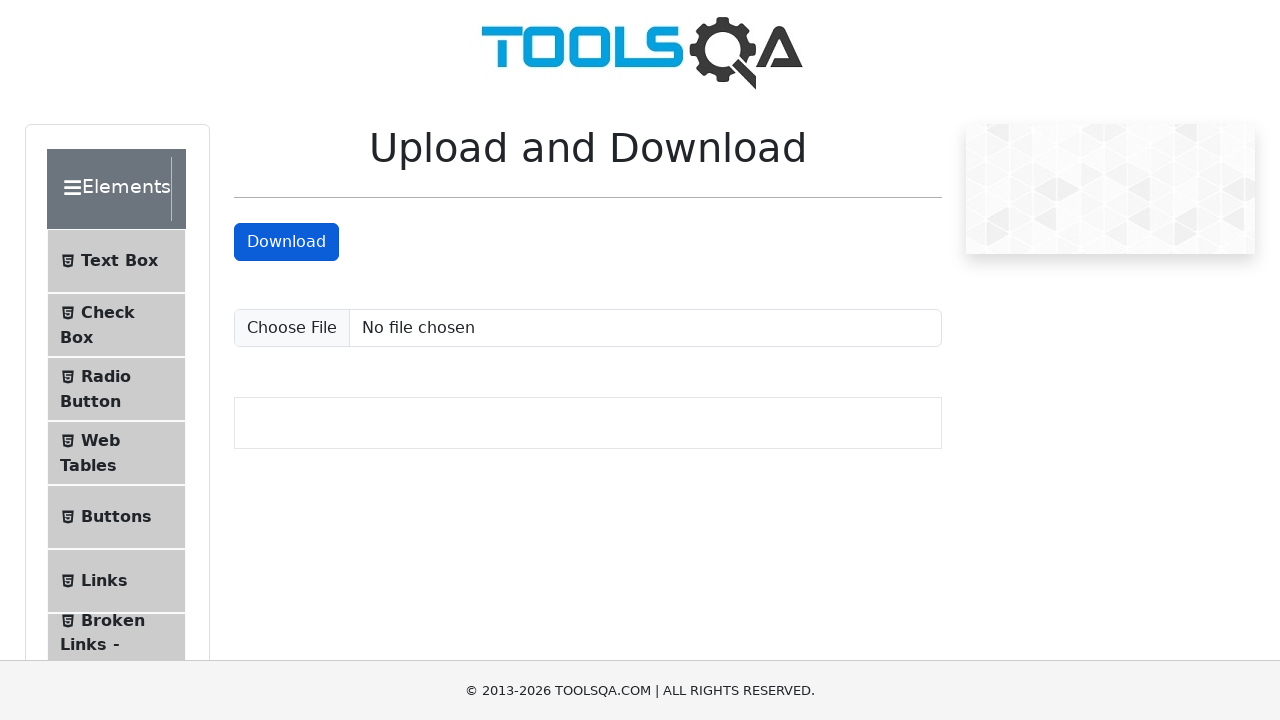